Tests the flight reservation flow by selecting departure city (Paris), destination city (Rome), clicking find flights, and verifying the reserve page title

Starting URL: https://blazedemo.com

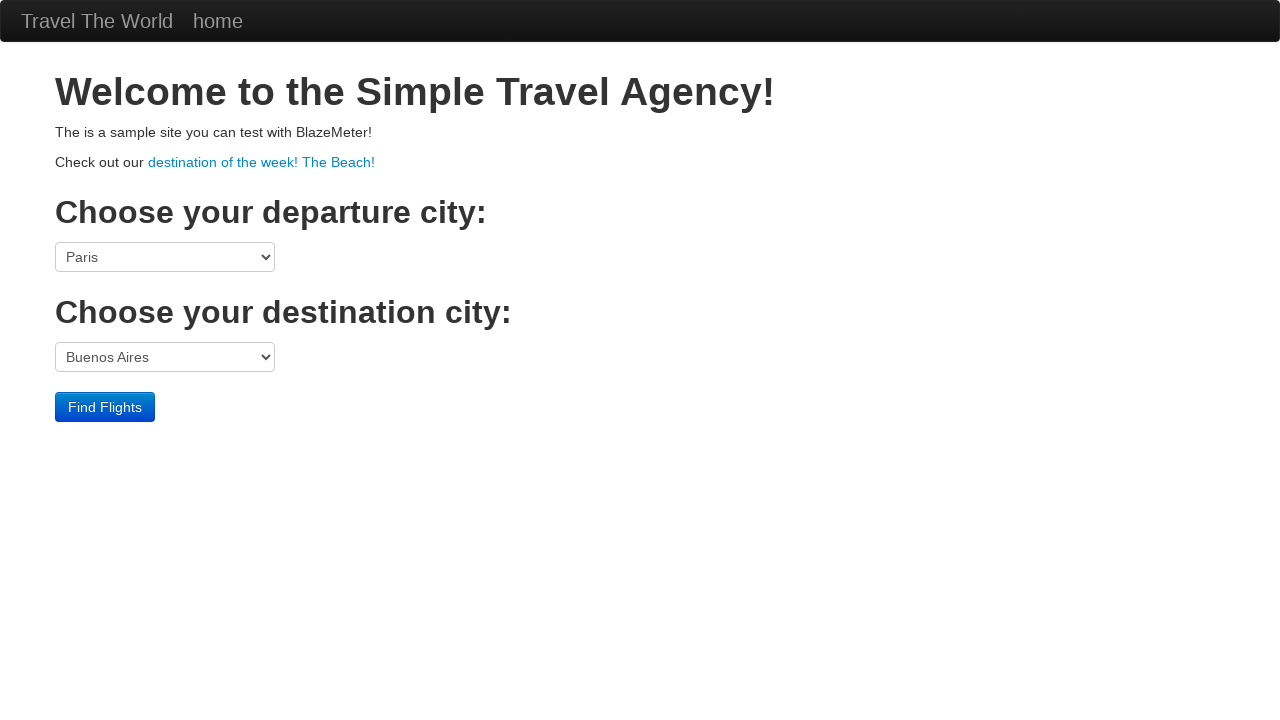

Selected Paris as departure city from dropdown on select[name='fromPort']
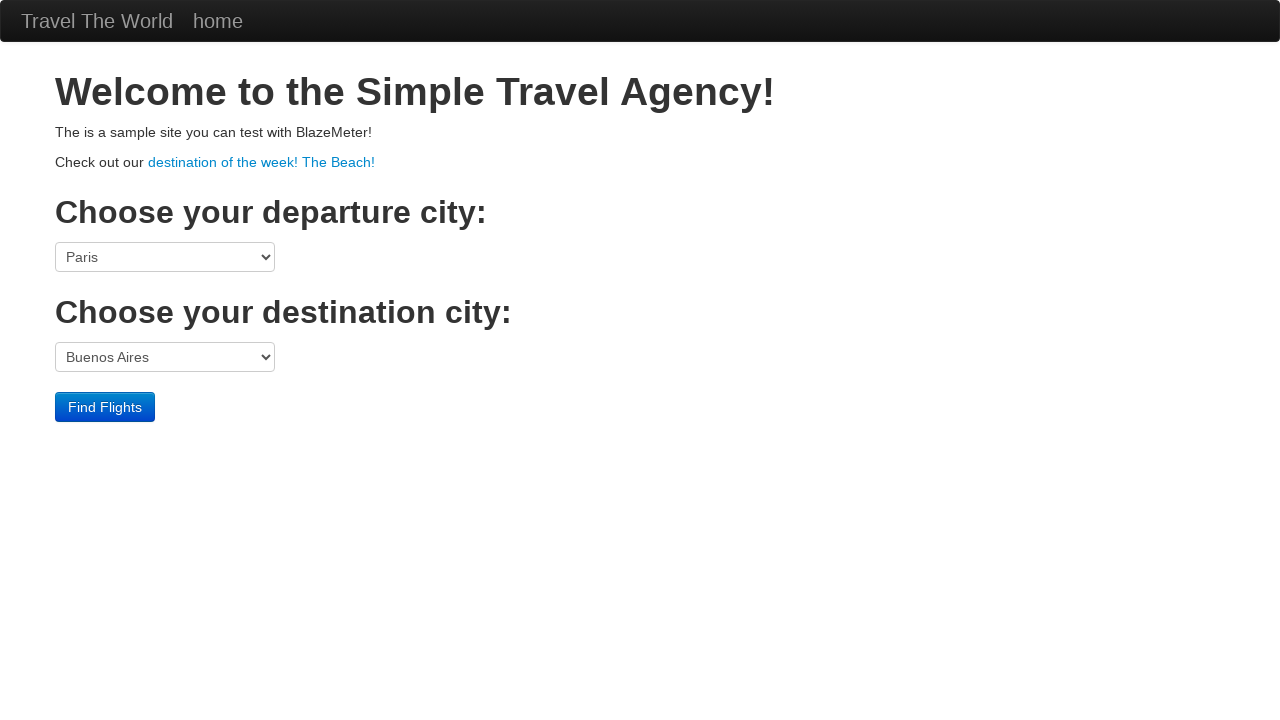

Selected Rome as destination city from dropdown on select[name='toPort']
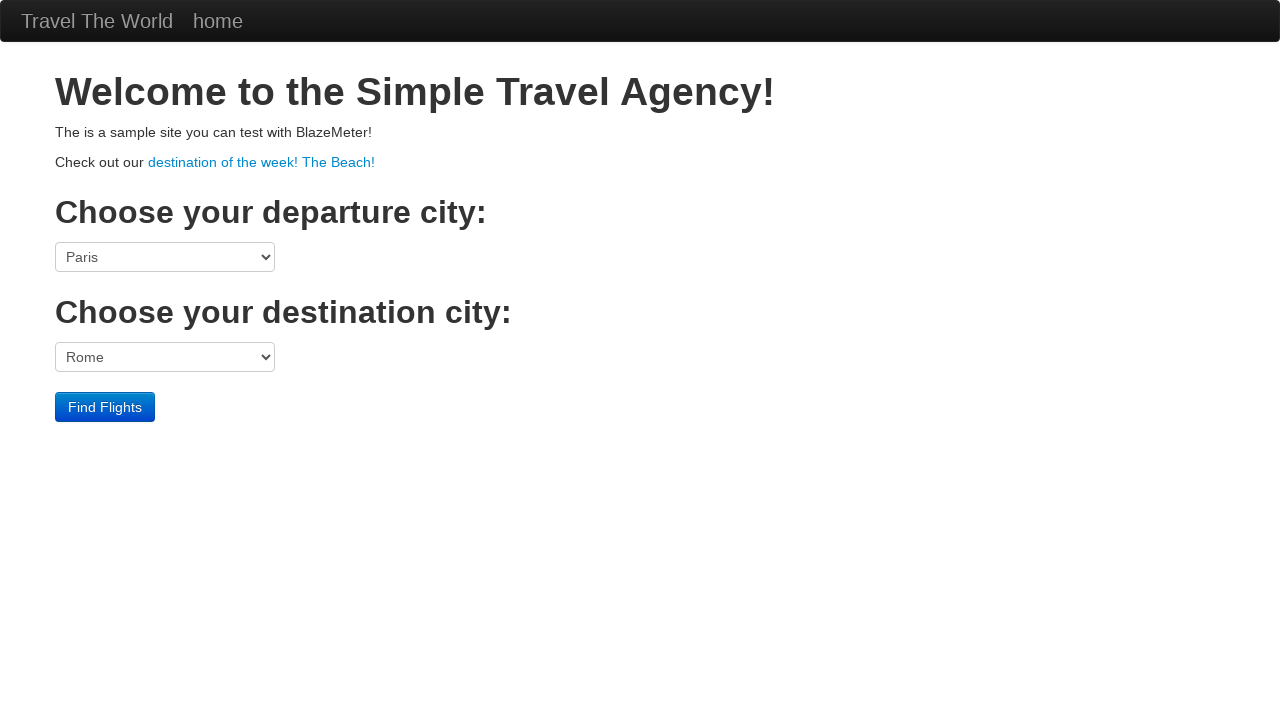

Clicked Find Flights button at (105, 407) on input[type='submit']
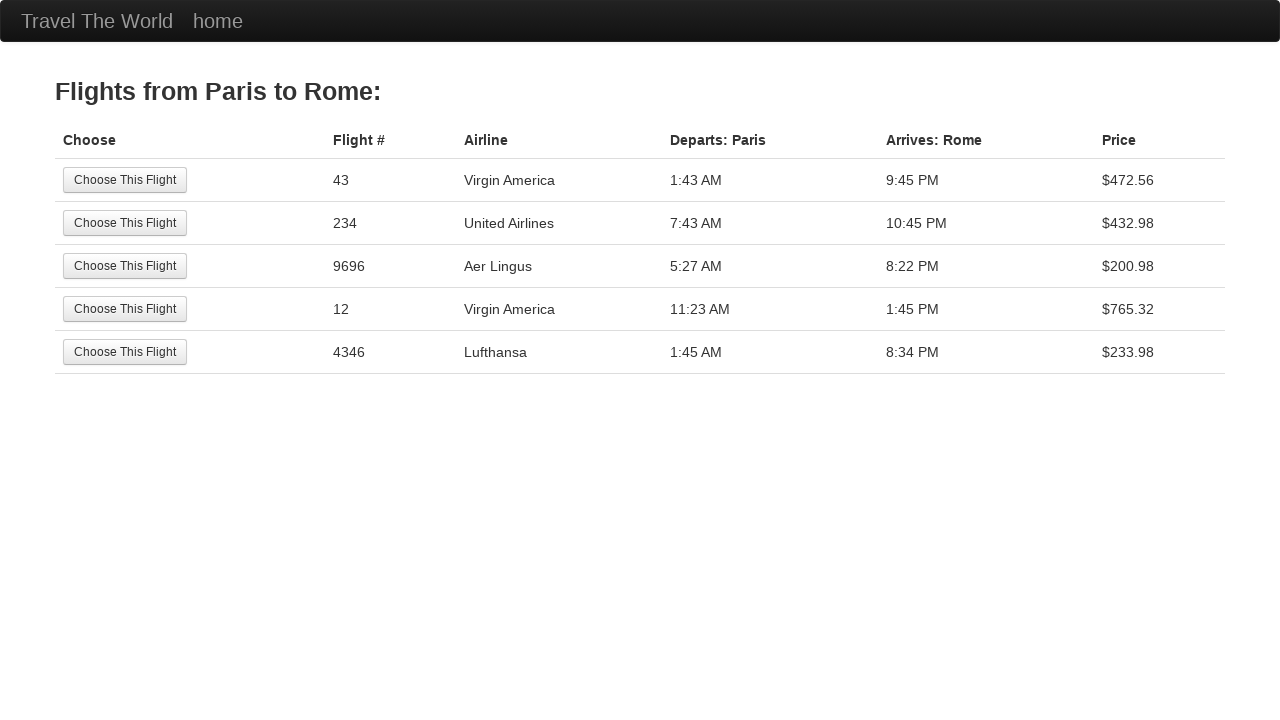

Page load completed
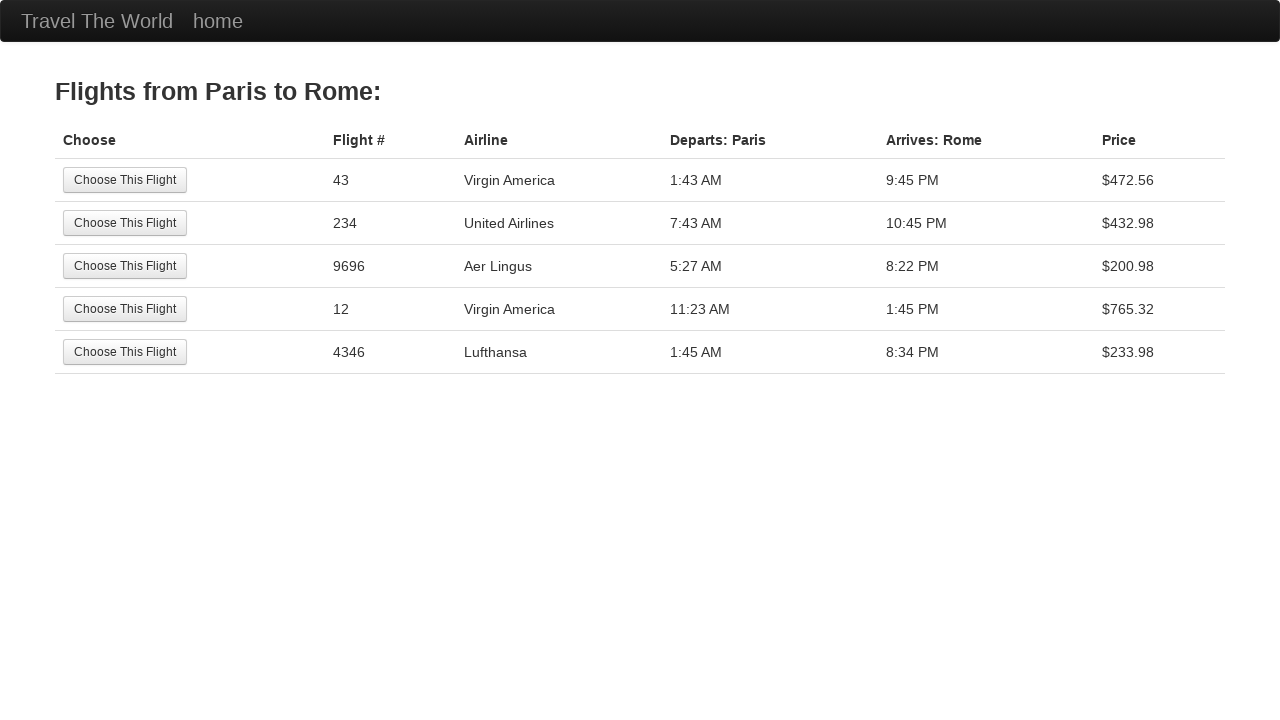

Verified reserve page title is 'BlazeDemo - reserve'
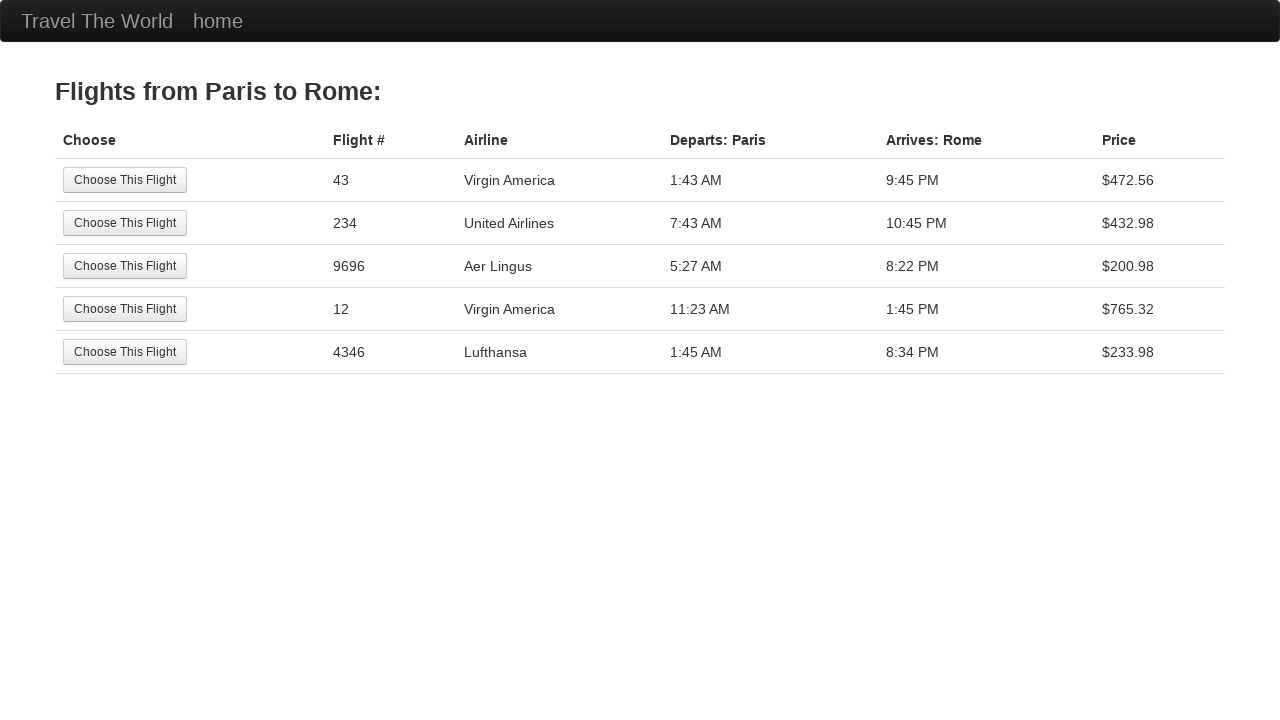

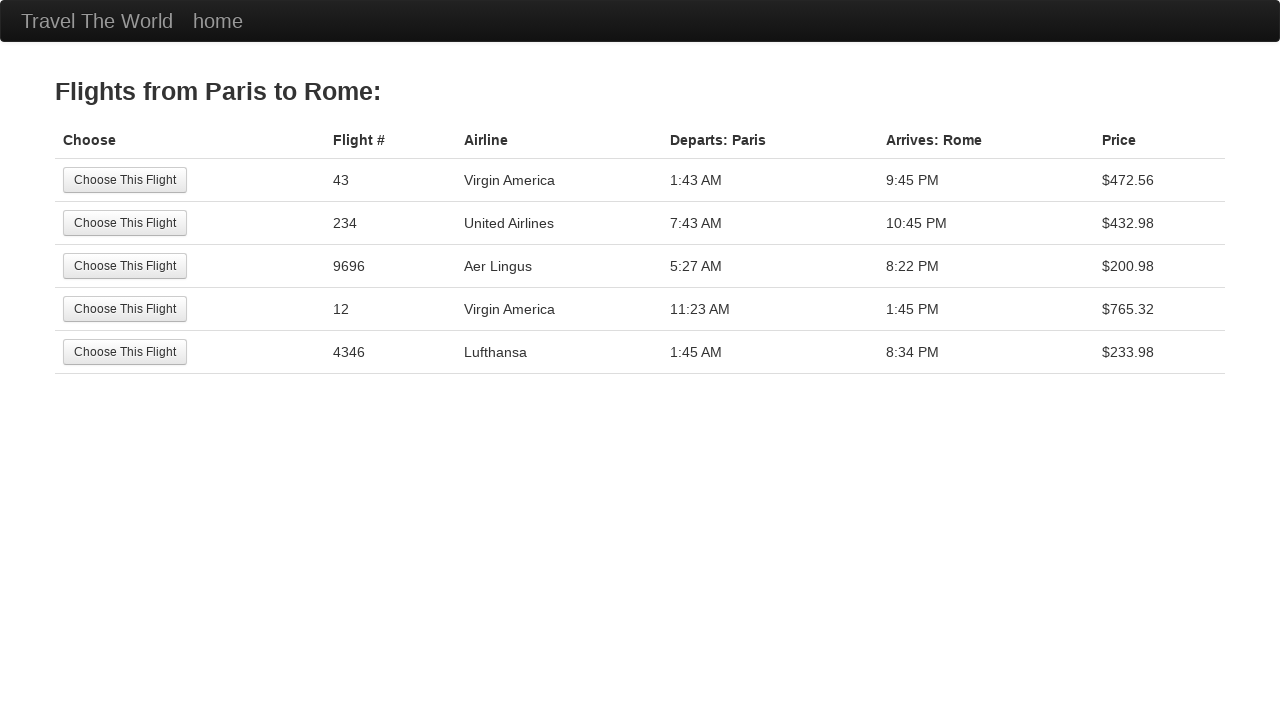